Tests the add and remove elements functionality by clicking the "Add Element" button twice to create two delete buttons, then clicking one delete button and verifying that another delete button still remains visible on the page.

Starting URL: http://the-internet.herokuapp.com/add_remove_elements/

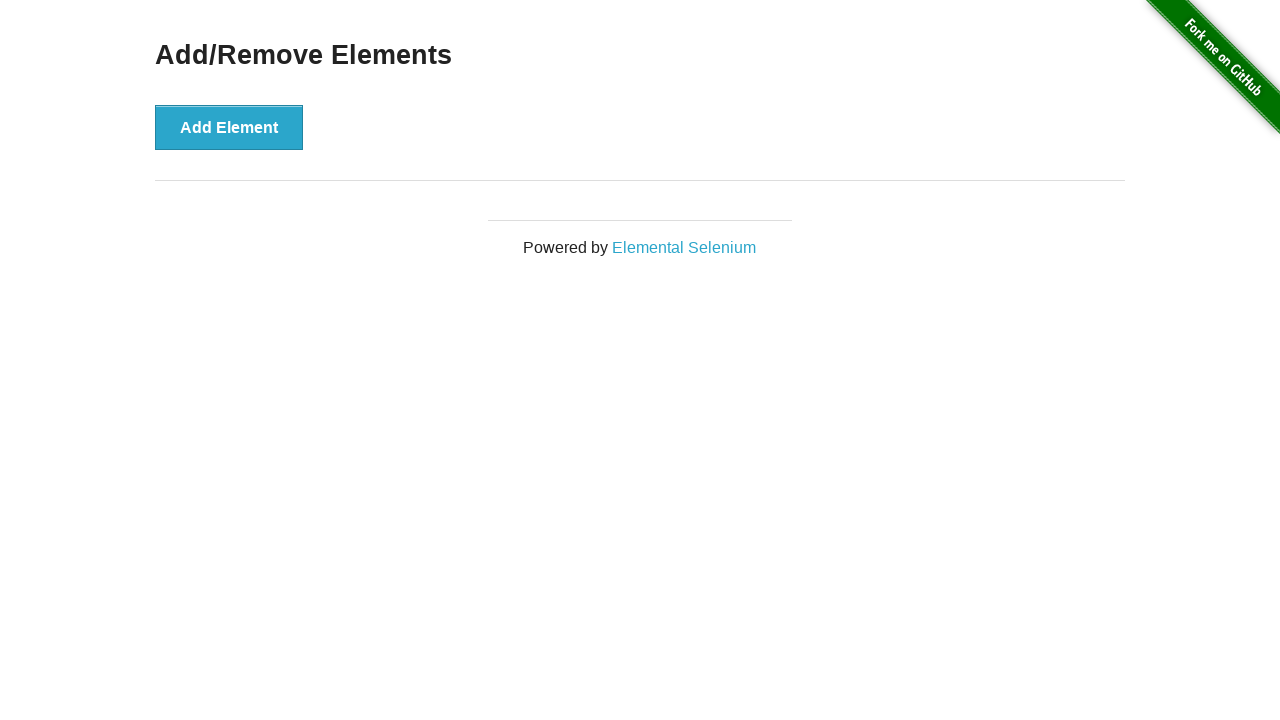

Clicked 'Add Element' button first time to create first delete button at (229, 127) on xpath=//button[text()='Add Element']
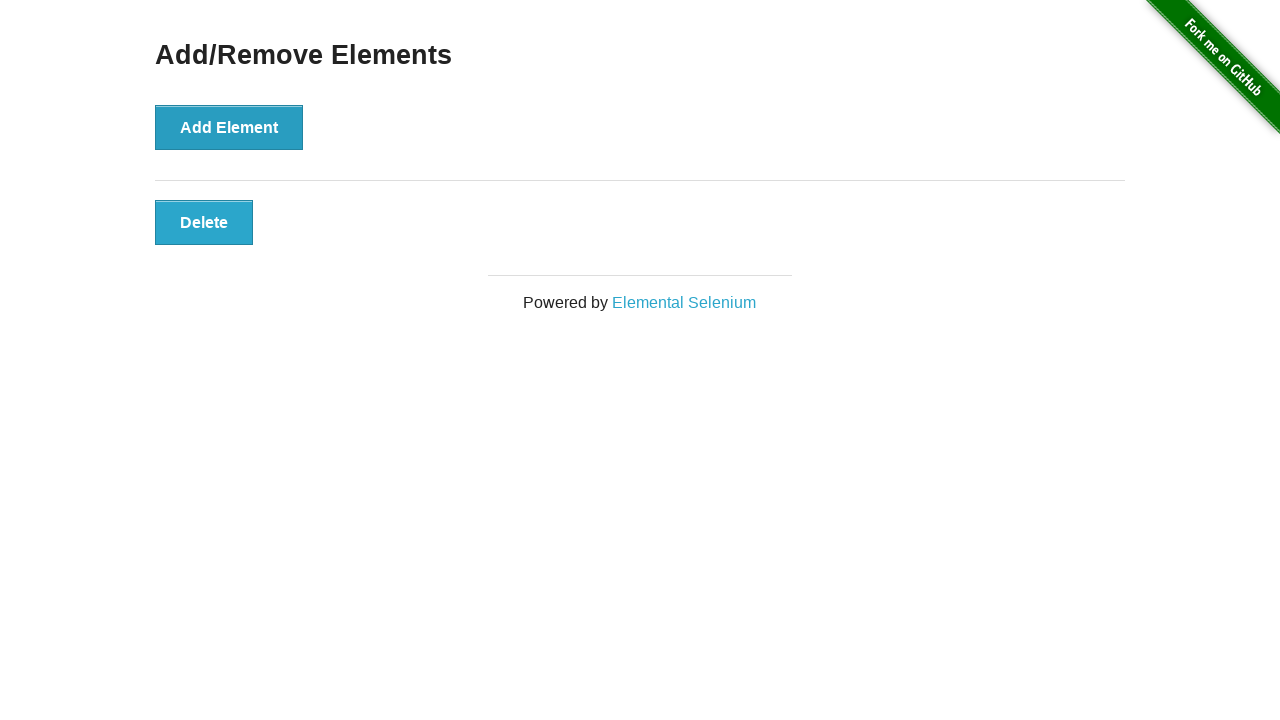

Clicked 'Add Element' button second time to create second delete button at (229, 127) on xpath=//button[text()='Add Element']
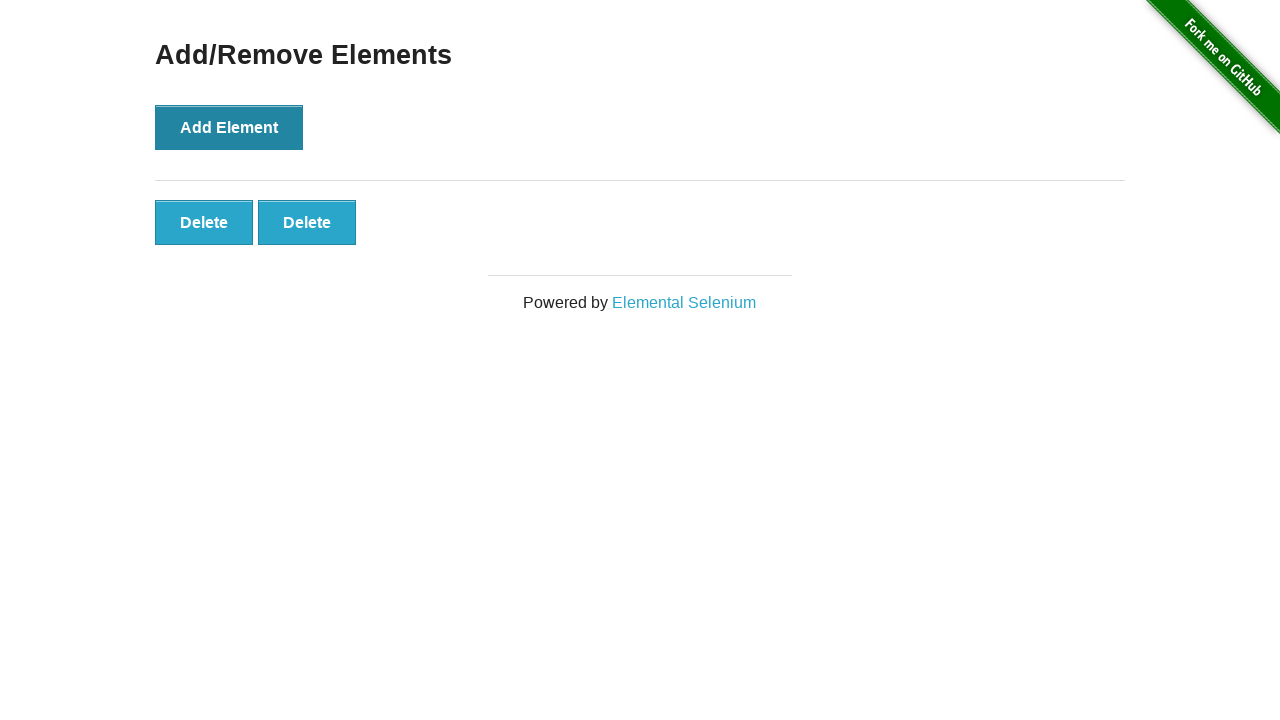

Clicked 'Delete' button to remove one element at (204, 222) on xpath=//button[text()='Delete']
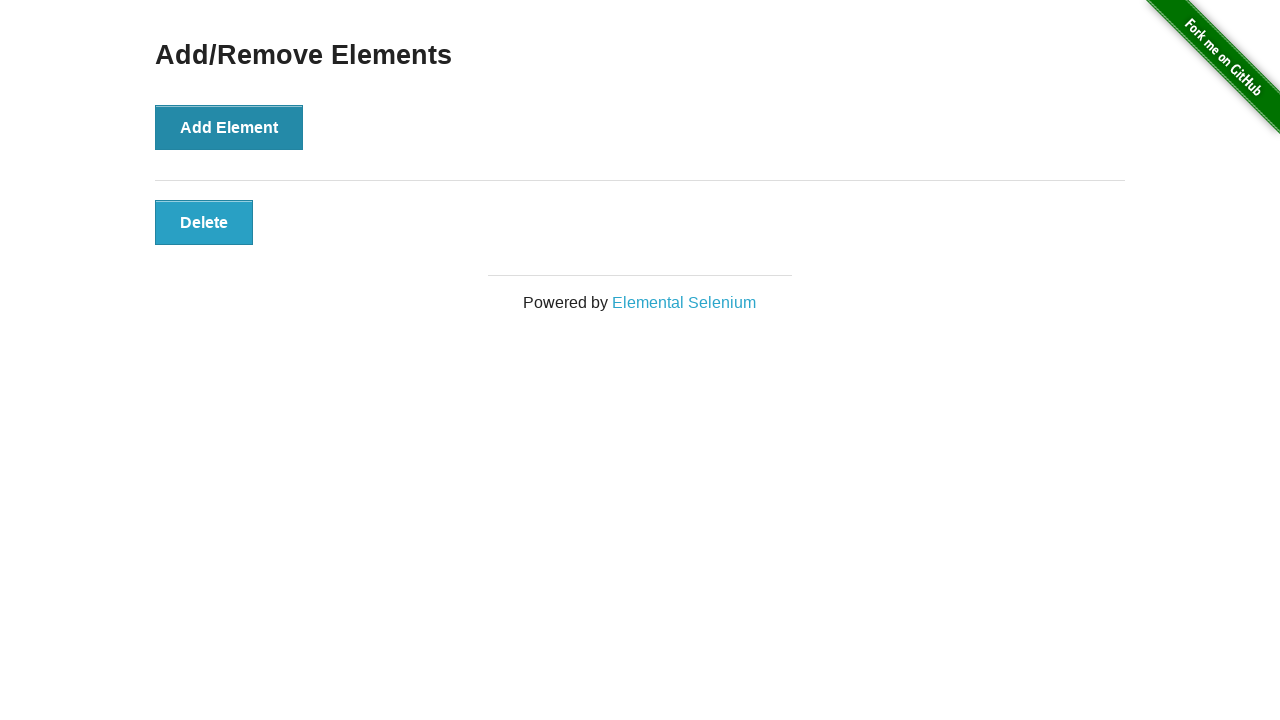

Verified that another 'Delete' button is still visible on the page
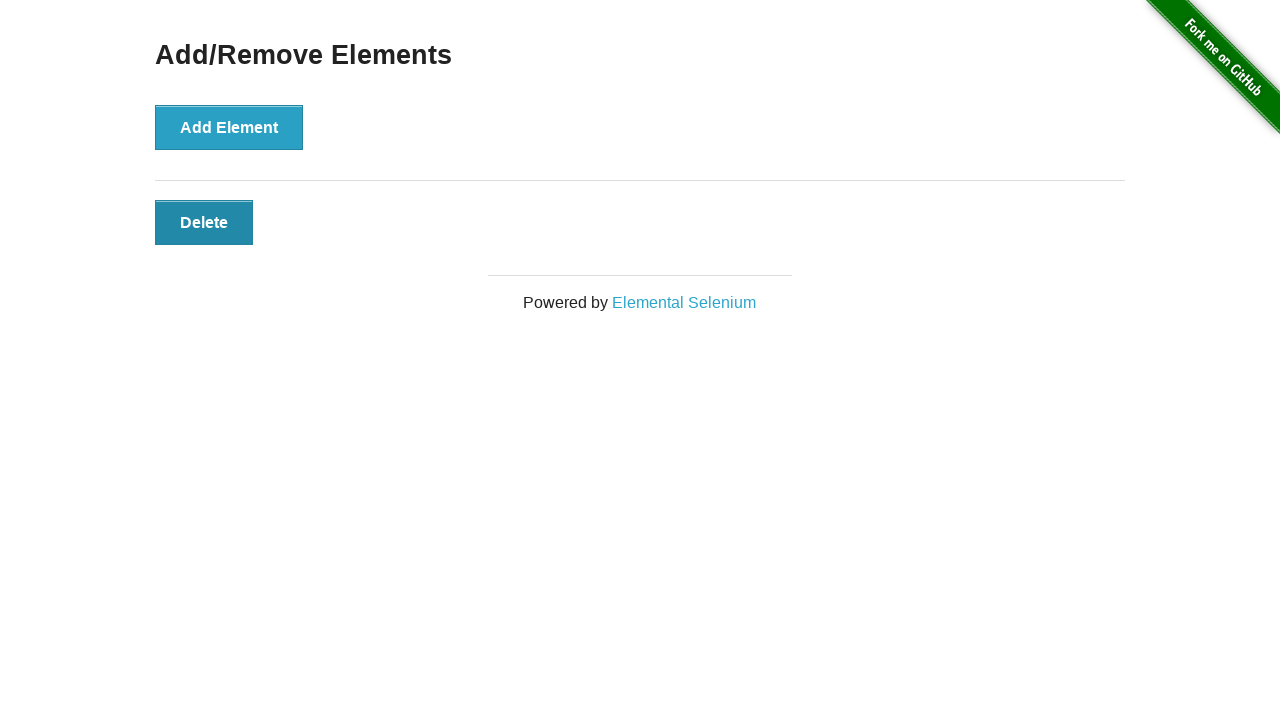

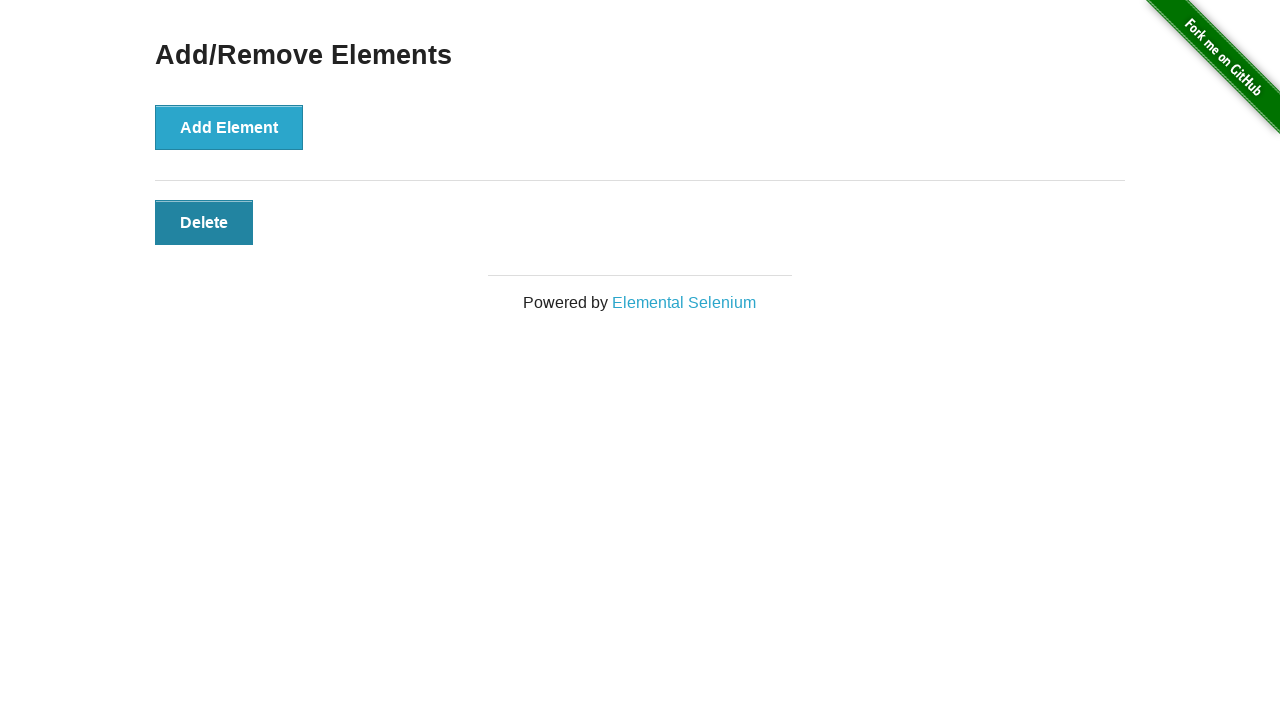